Tests the age form with multiple field values entered via a mapping approach

Starting URL: https://acctabootcamp.github.io/site/examples/age

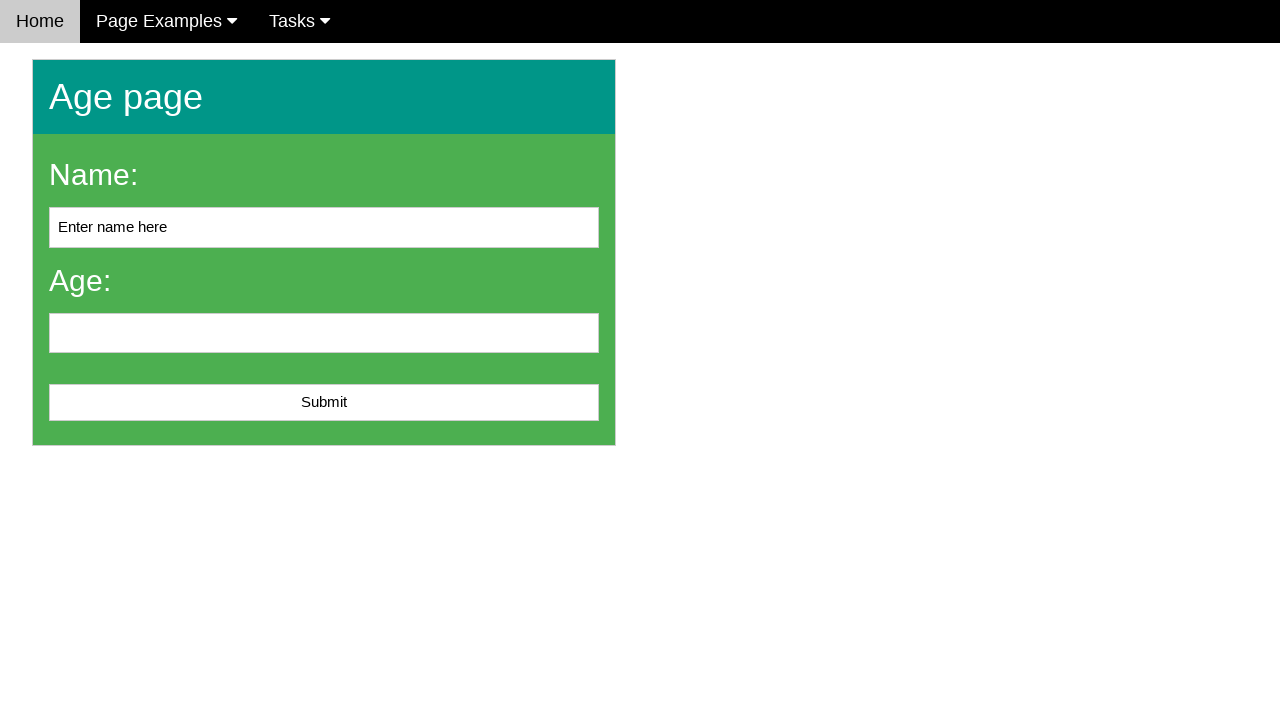

Cleared name field on #name
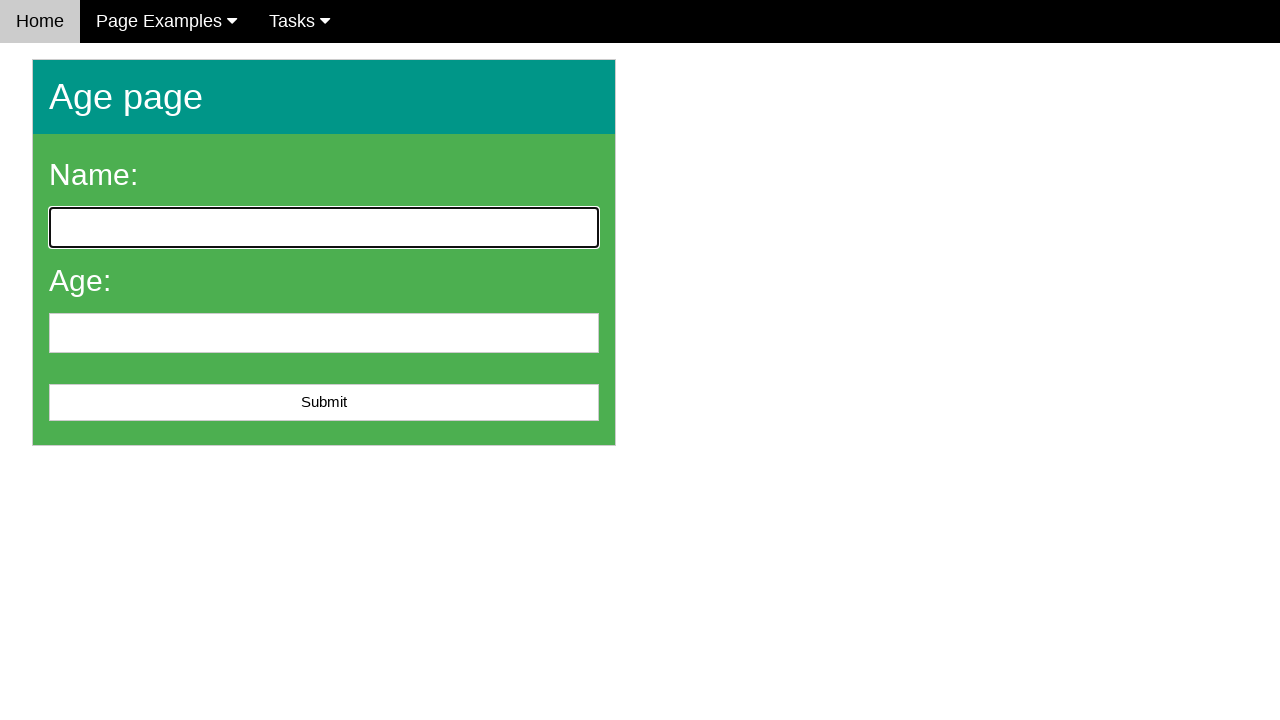

Filled name field with 'Alice Johnson' on #name
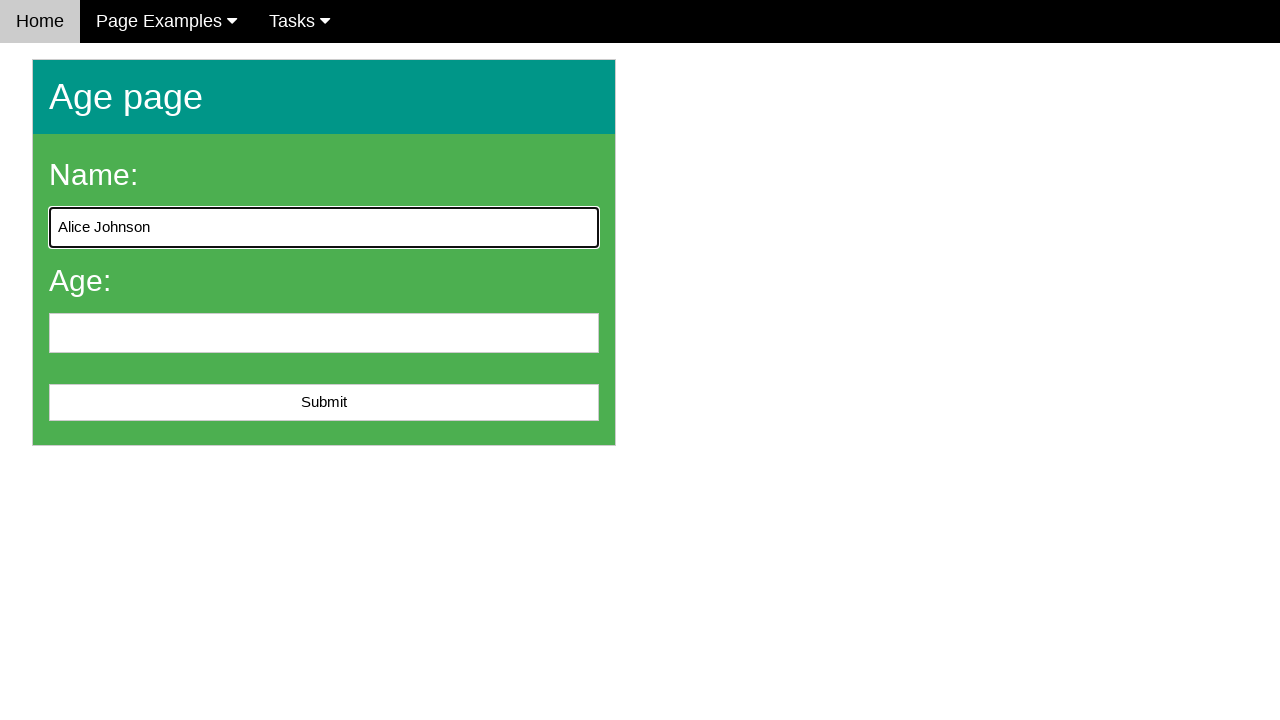

Cleared age field on #age
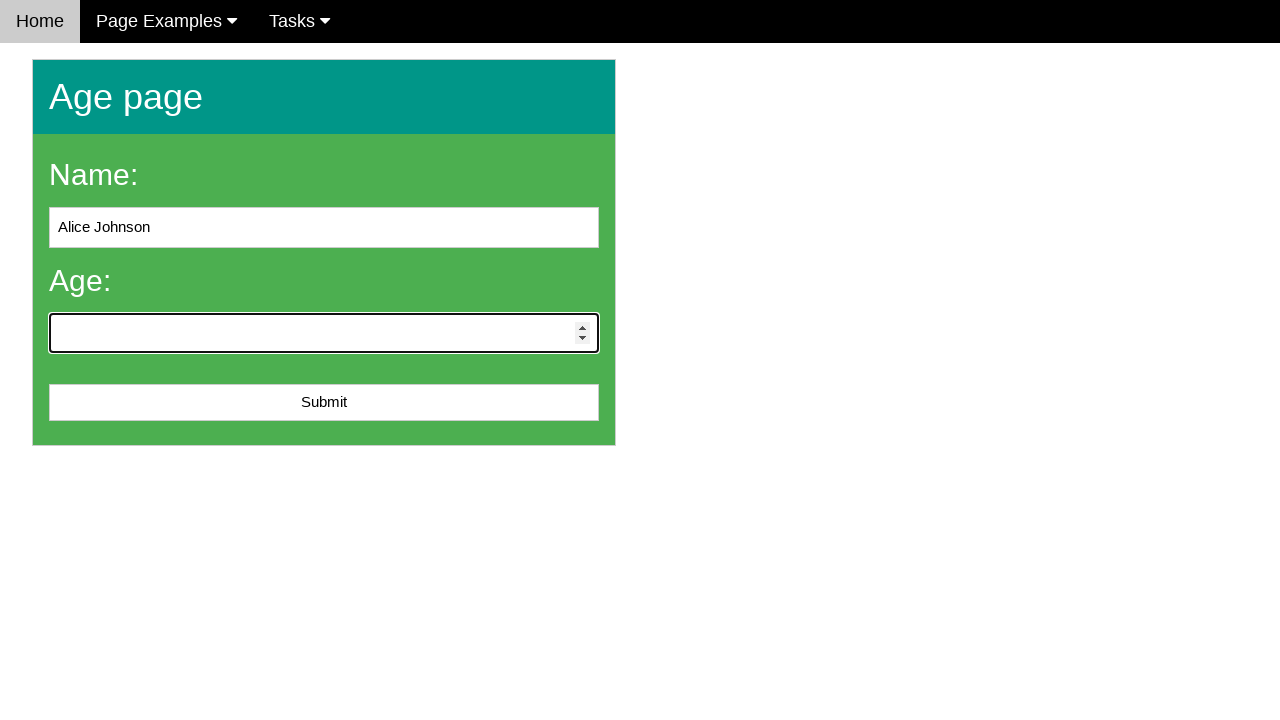

Filled age field with '30' on #age
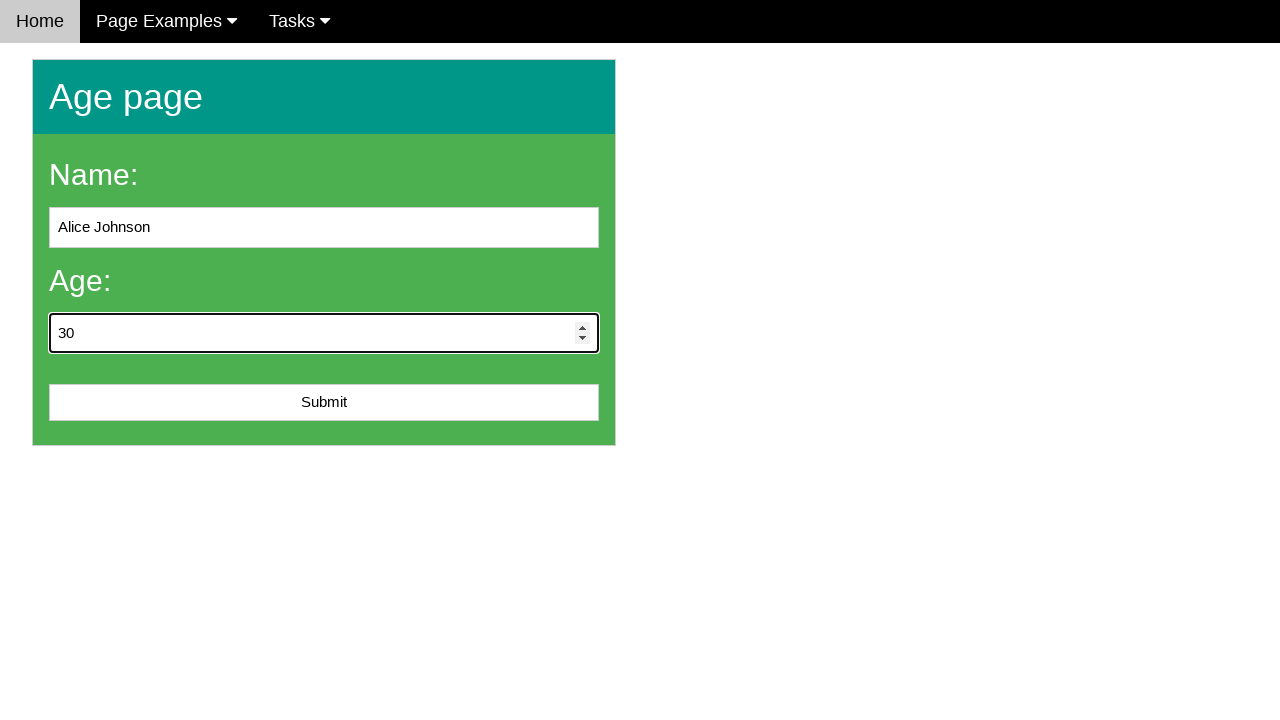

Clicked submit button at (324, 403) on #submit
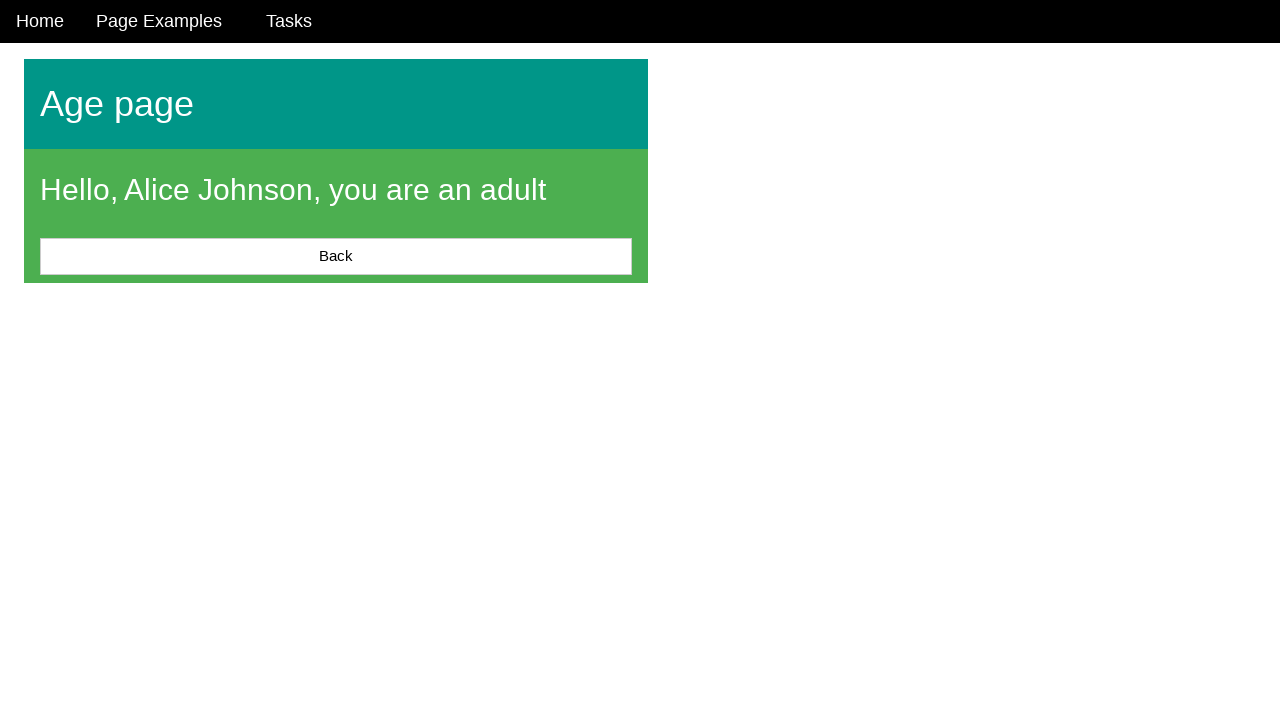

Result message appeared after form submission
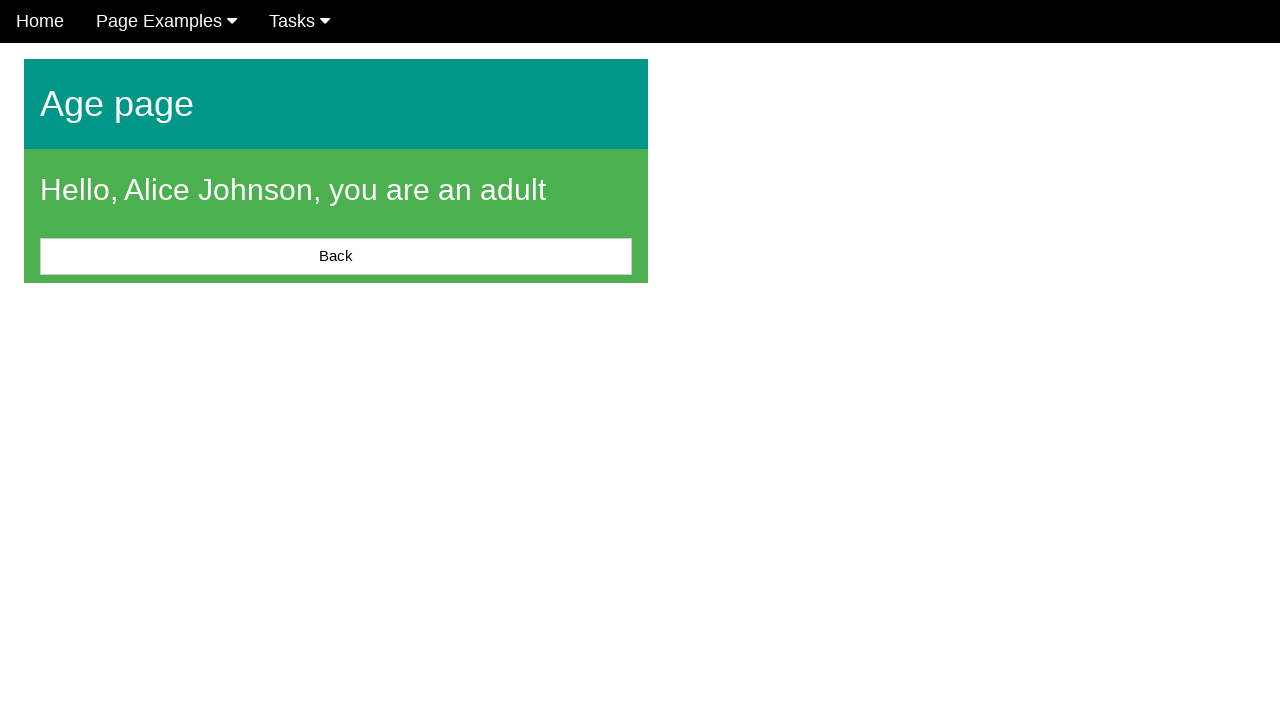

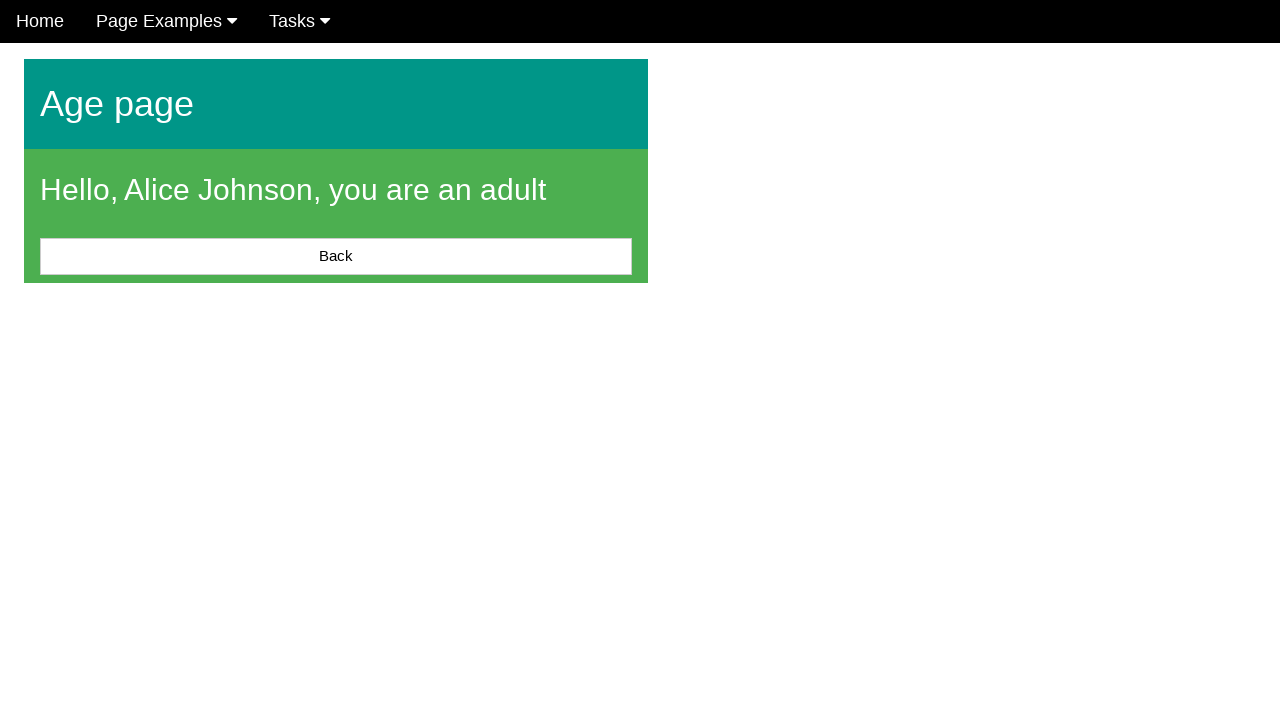